Navigates to Gmail homepage and maximizes the browser window

Starting URL: https://www.gmail.com/

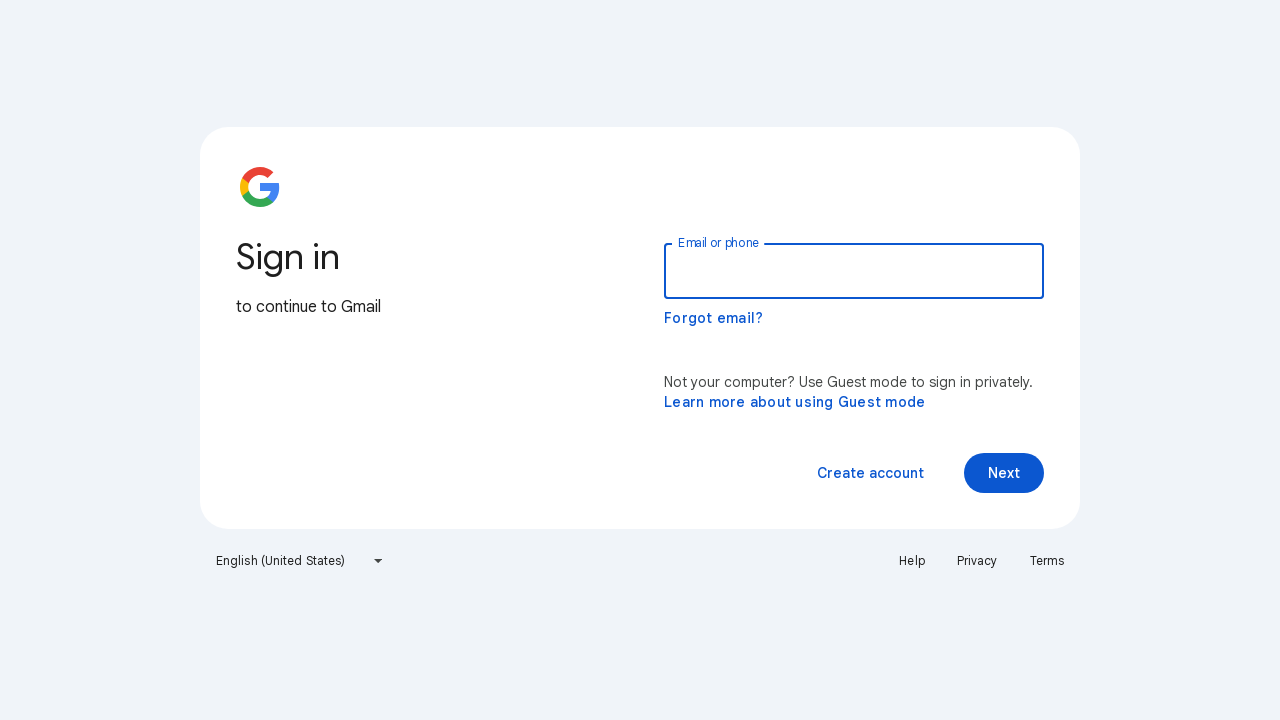

Navigated to Gmail homepage
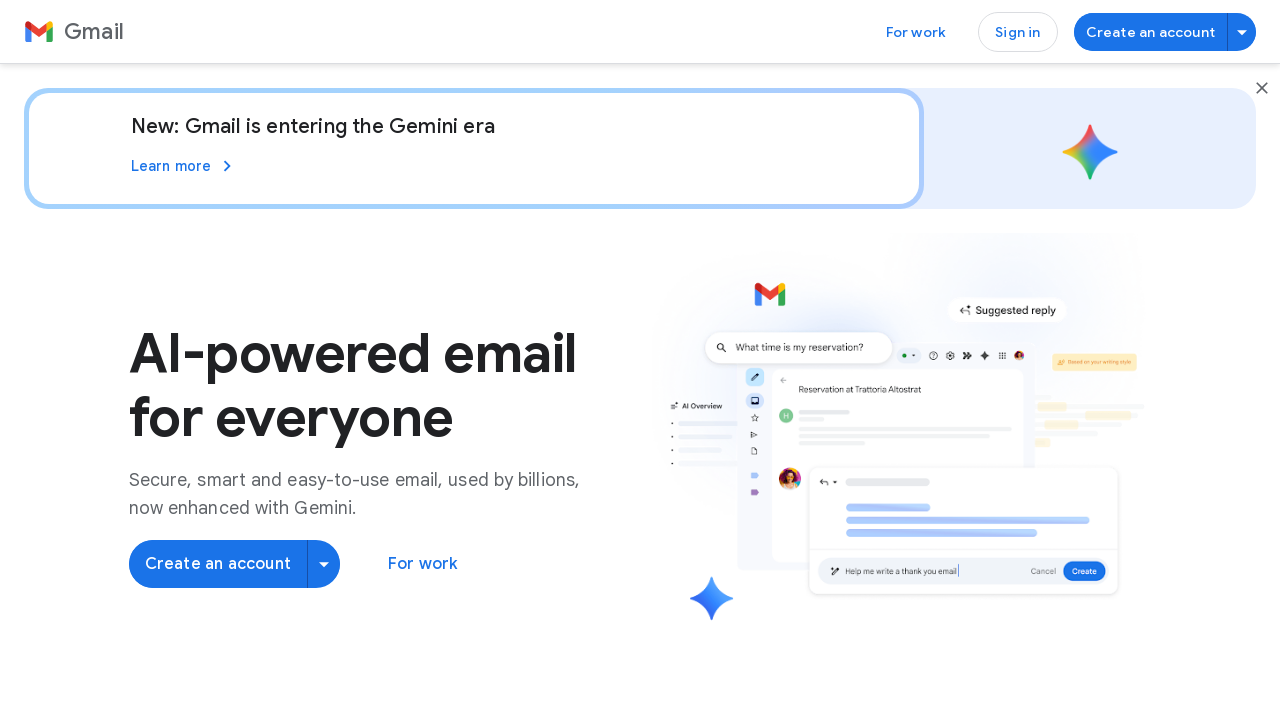

Maximized browser window
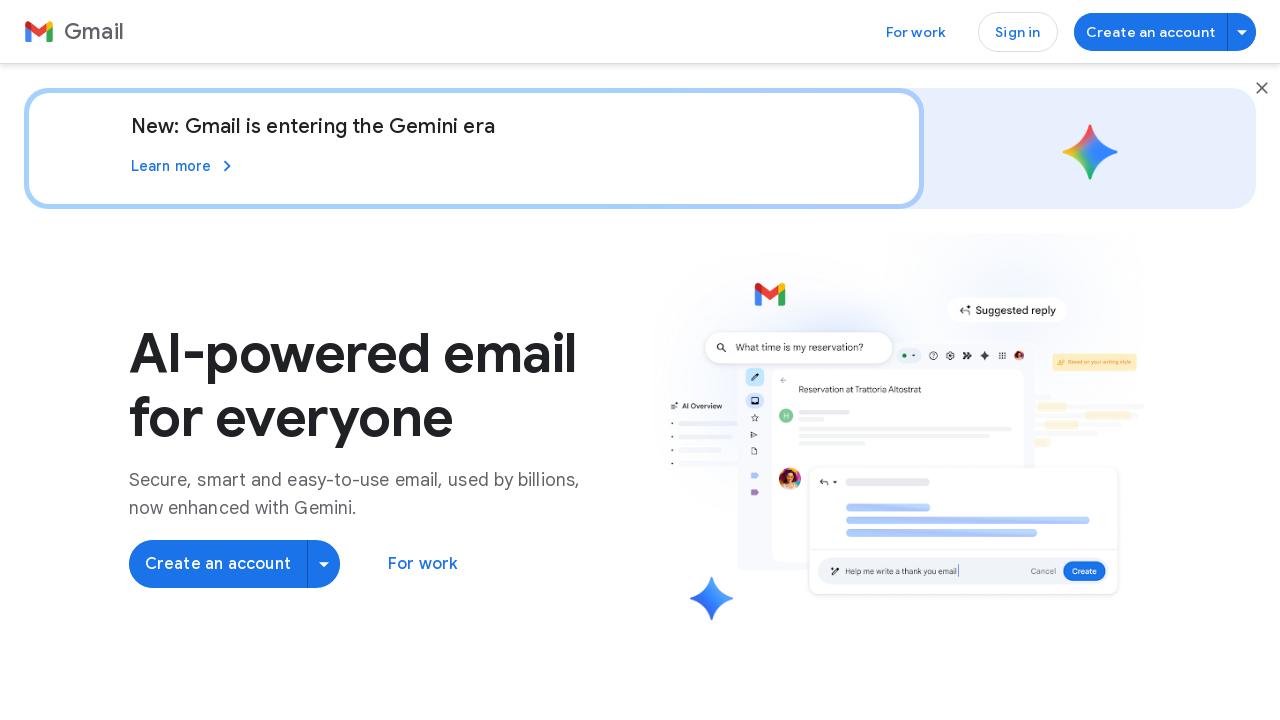

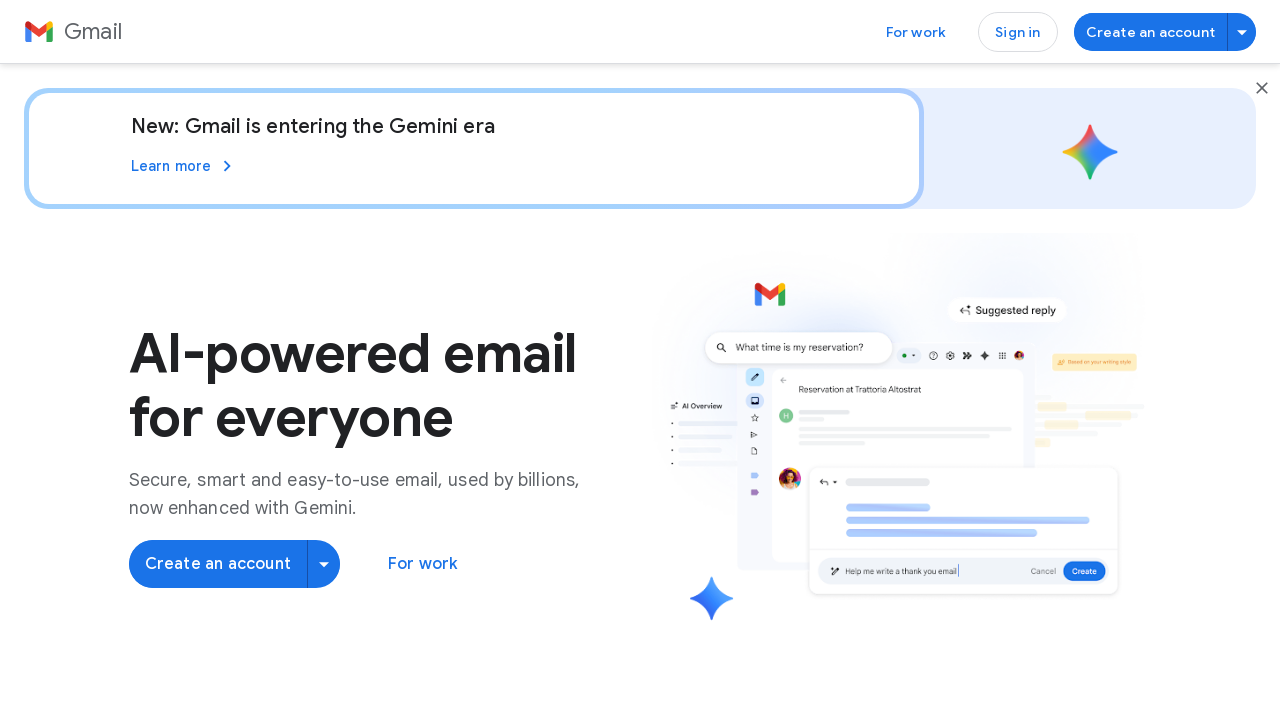